Tests the Odd Squad Hangman game by pressing letter keys to guess a word, simulating a user playing the hangman game

Starting URL: https://raywon123.github.io/Word-Guess-Game/

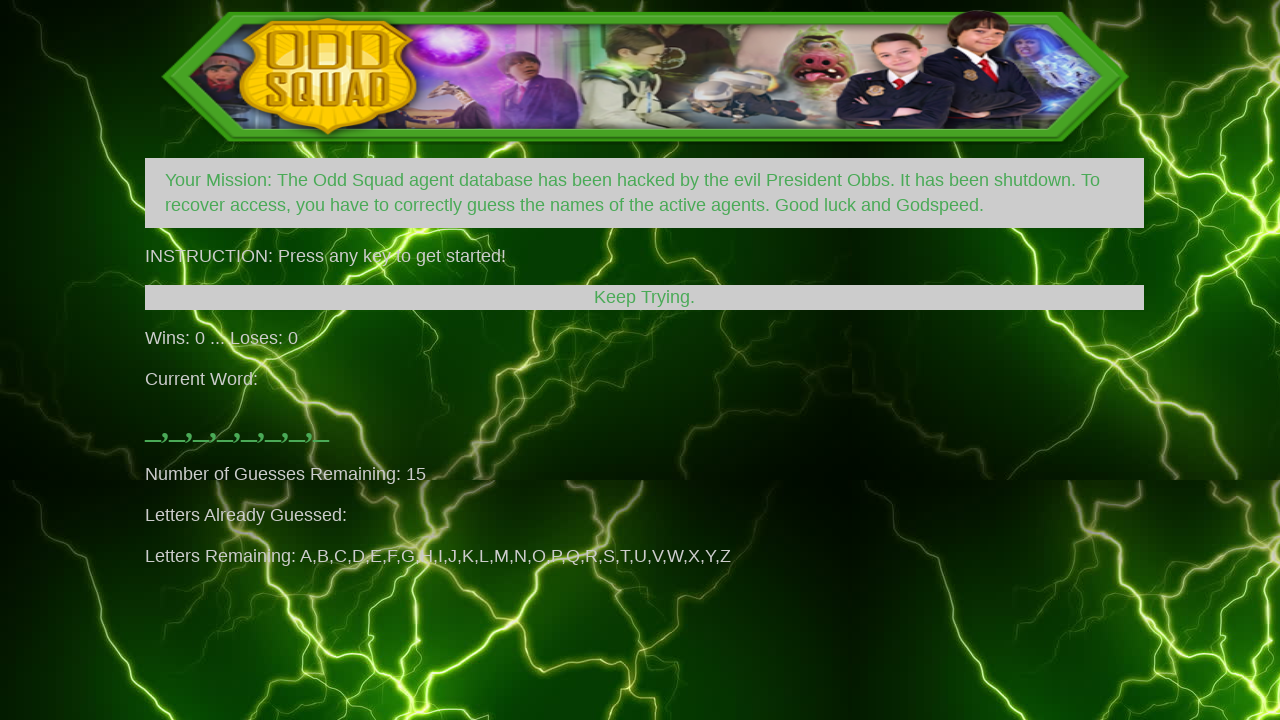

Game page loaded (domcontentloaded)
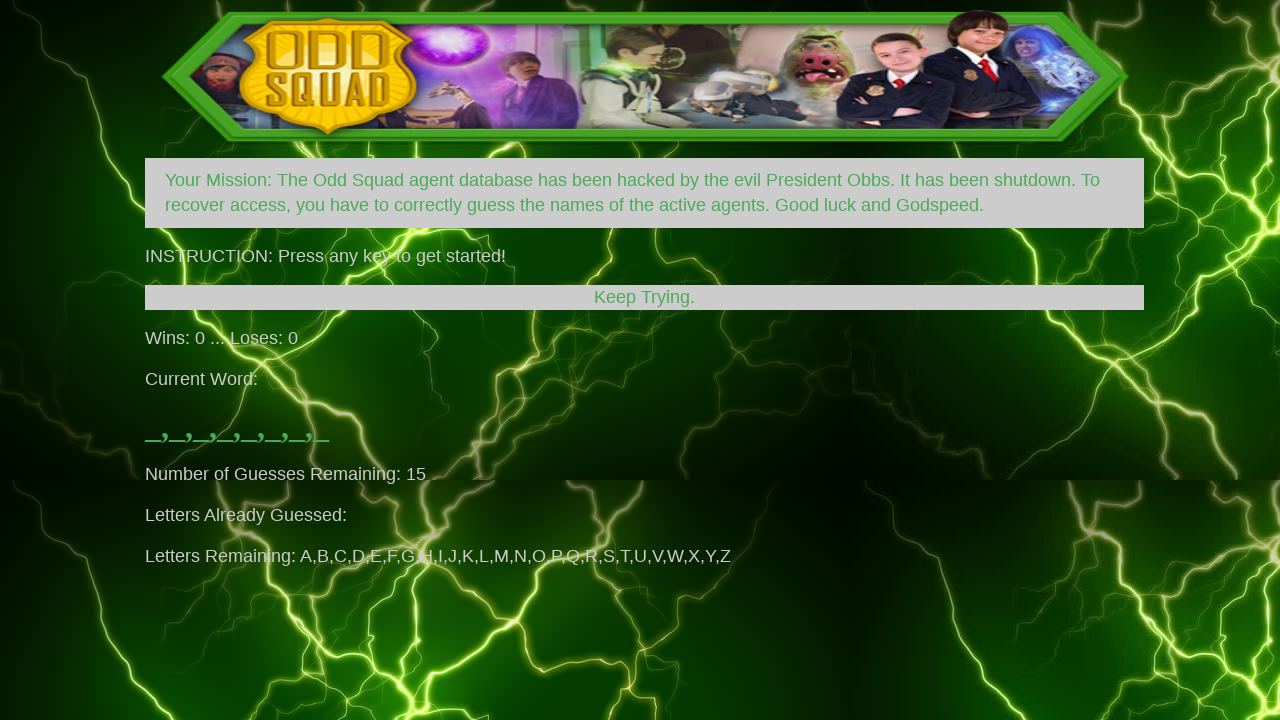

Pressed letter 'e'
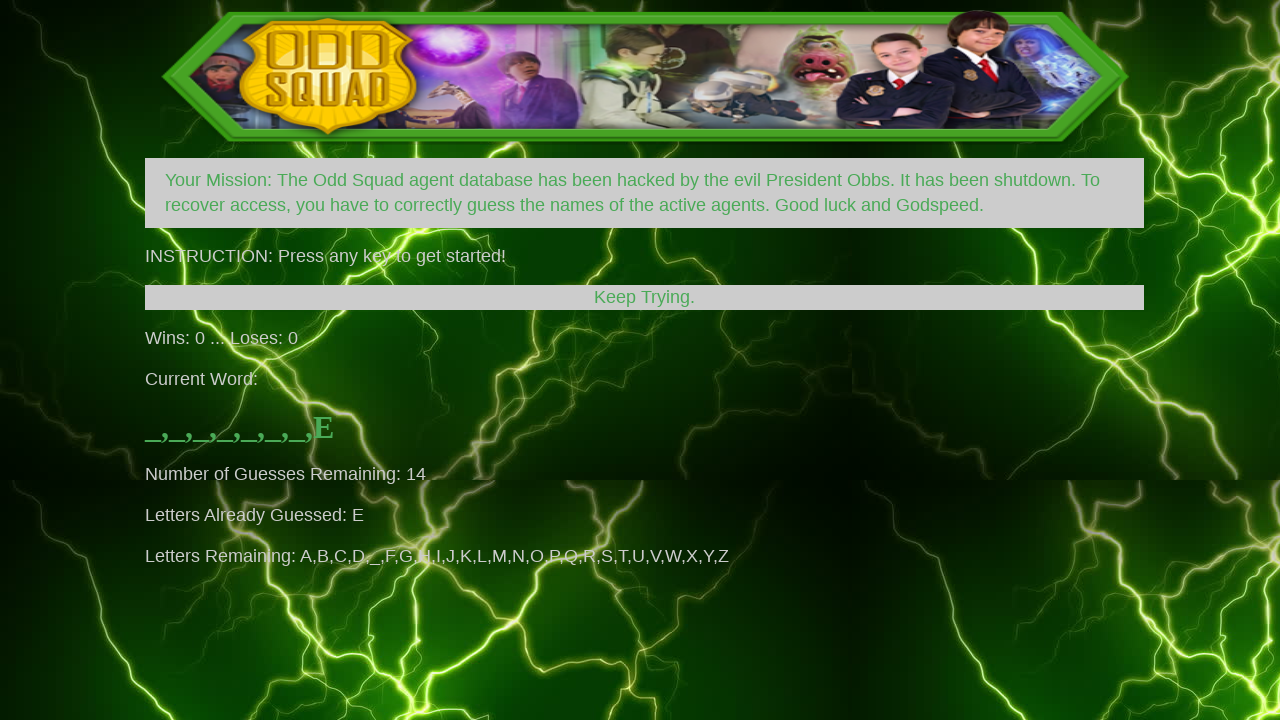

Waited 500ms after pressing 'e'
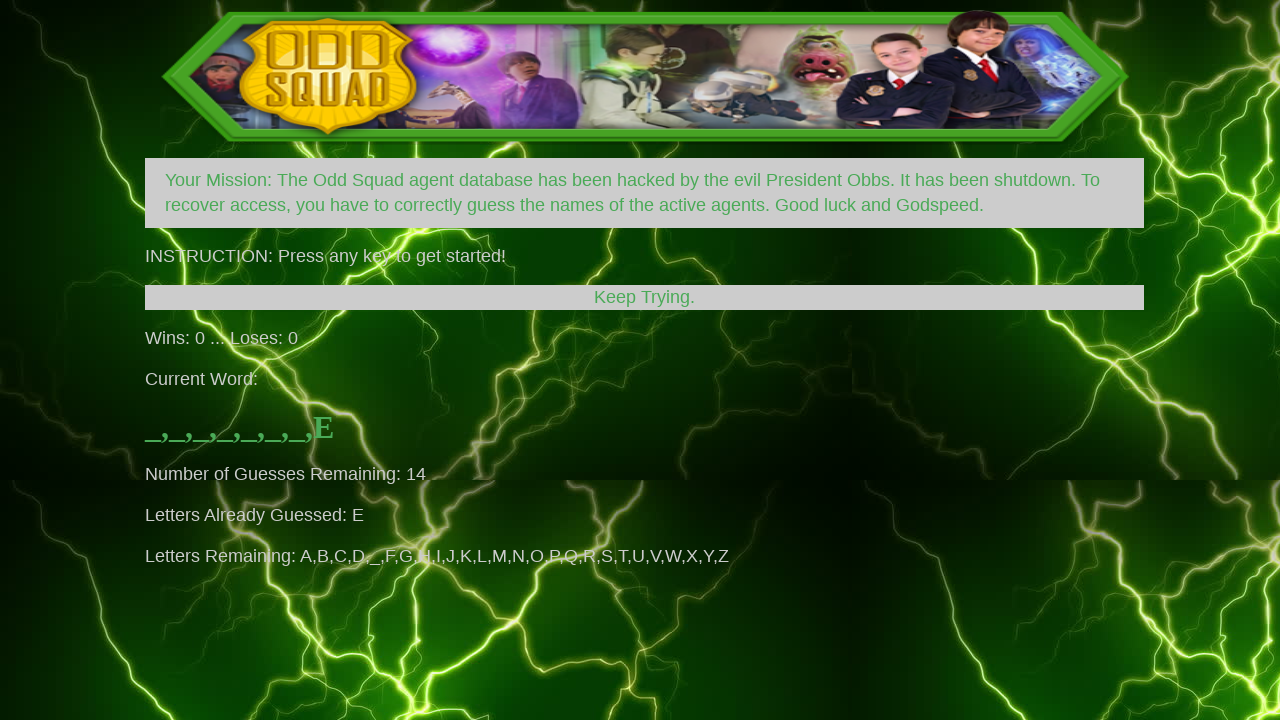

Pressed letter 'a'
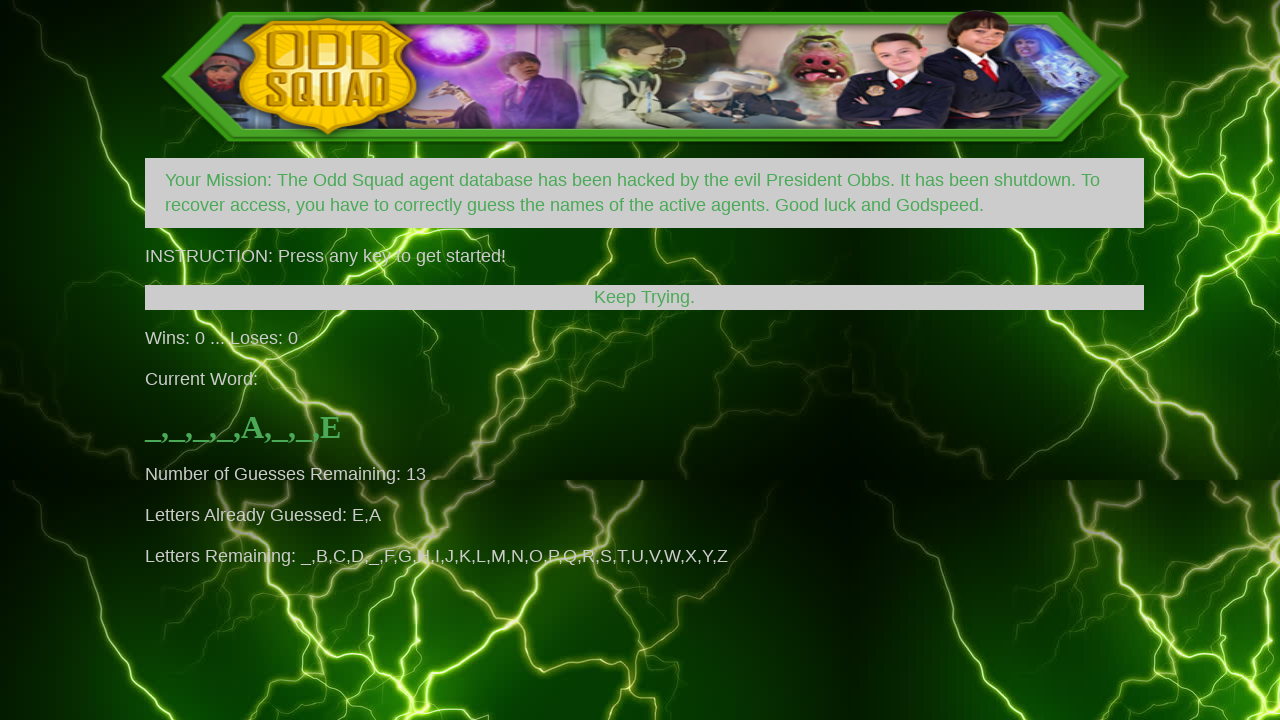

Waited 500ms after pressing 'a'
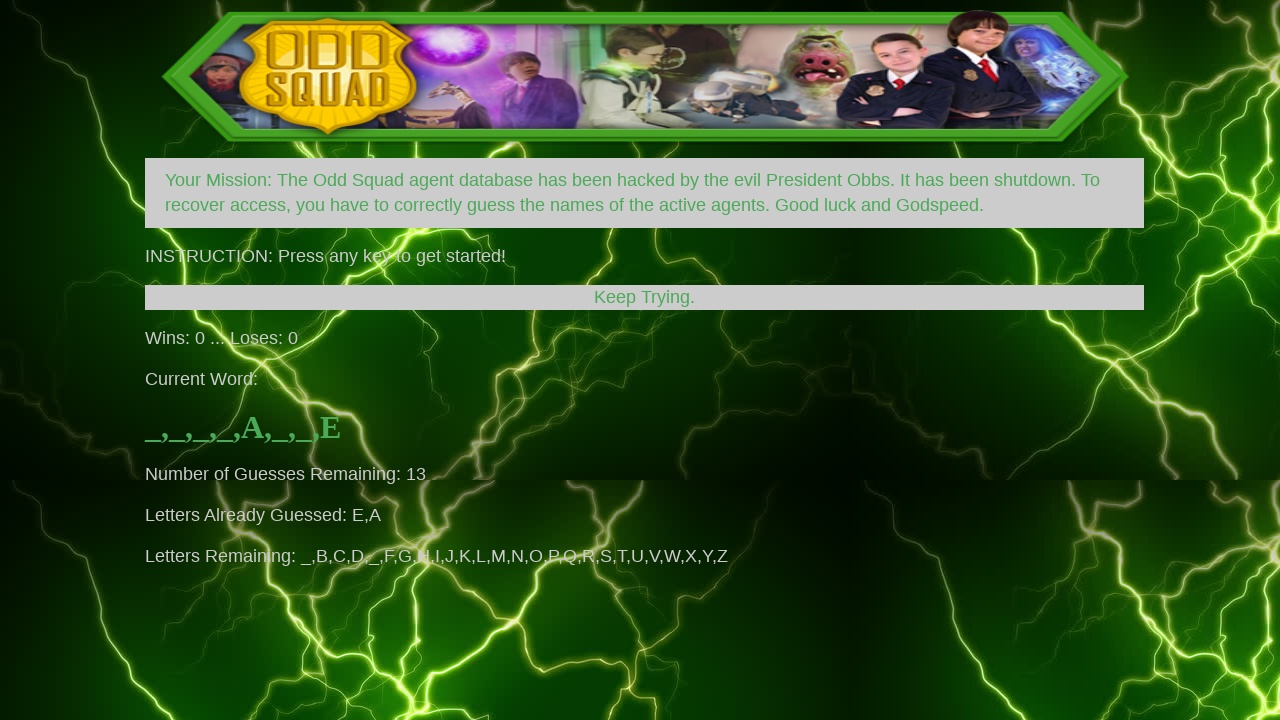

Pressed letter 'r'
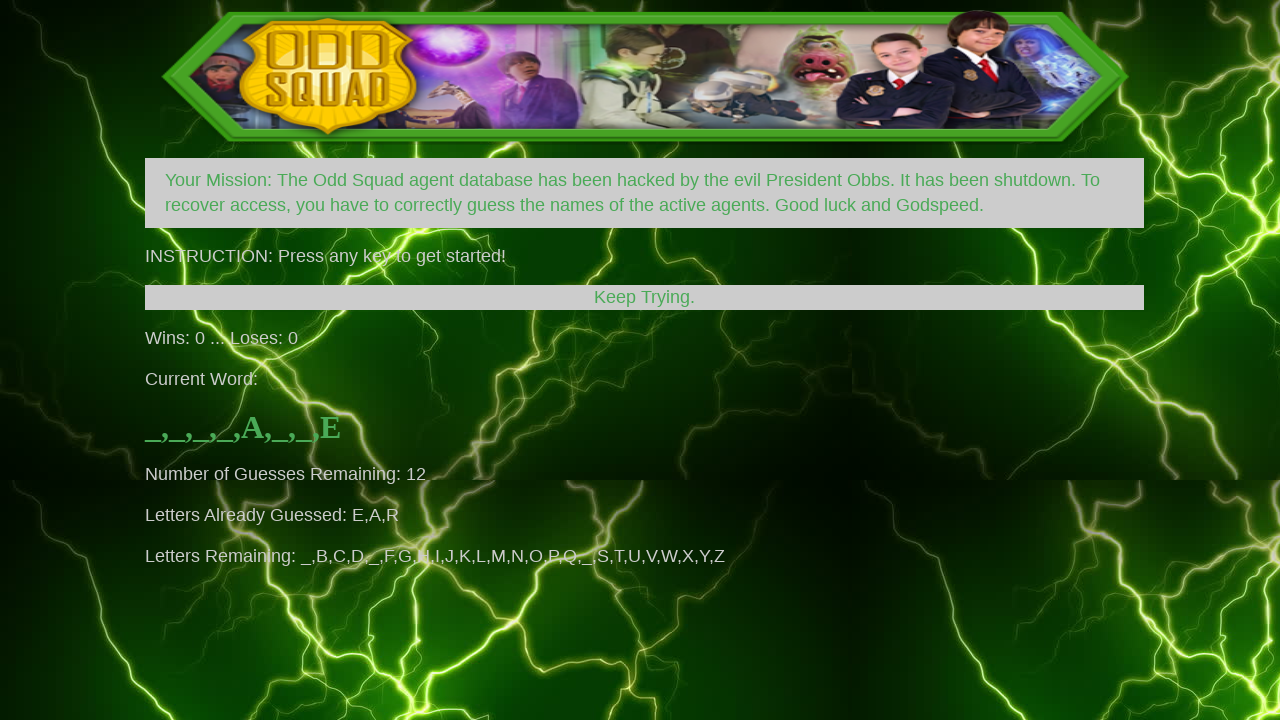

Waited 500ms after pressing 'r'
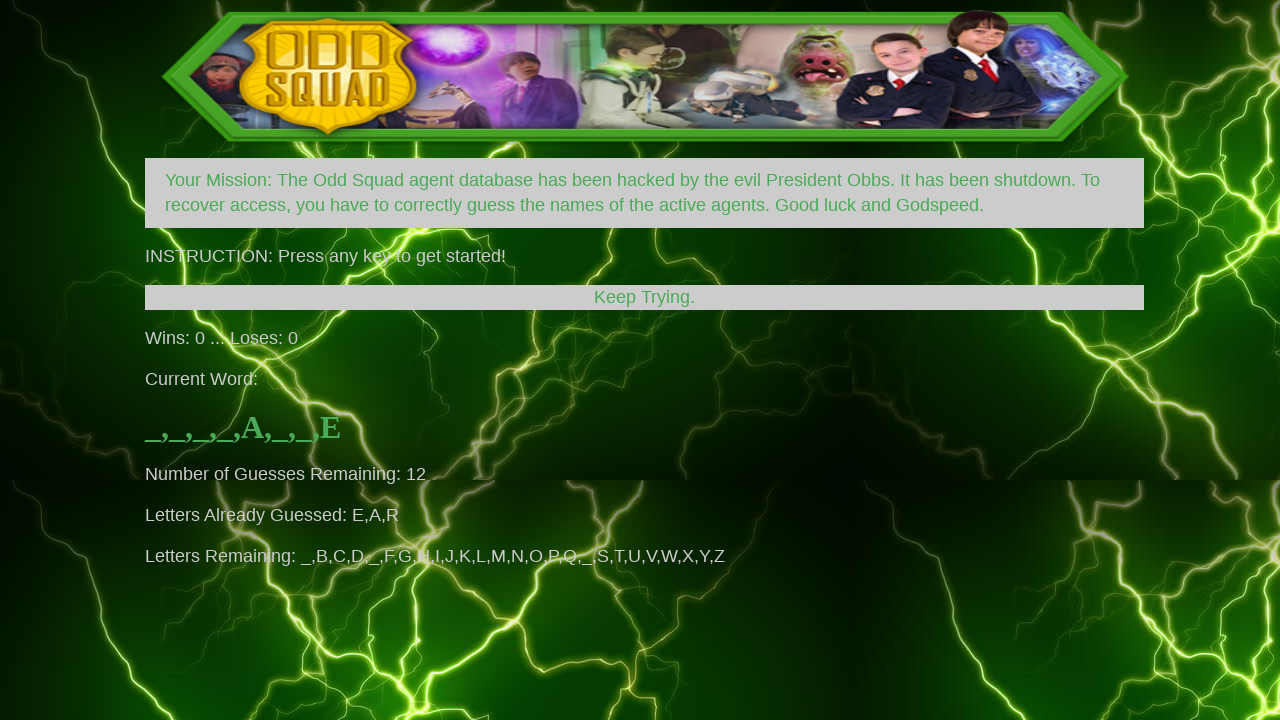

Pressed letter 'i'
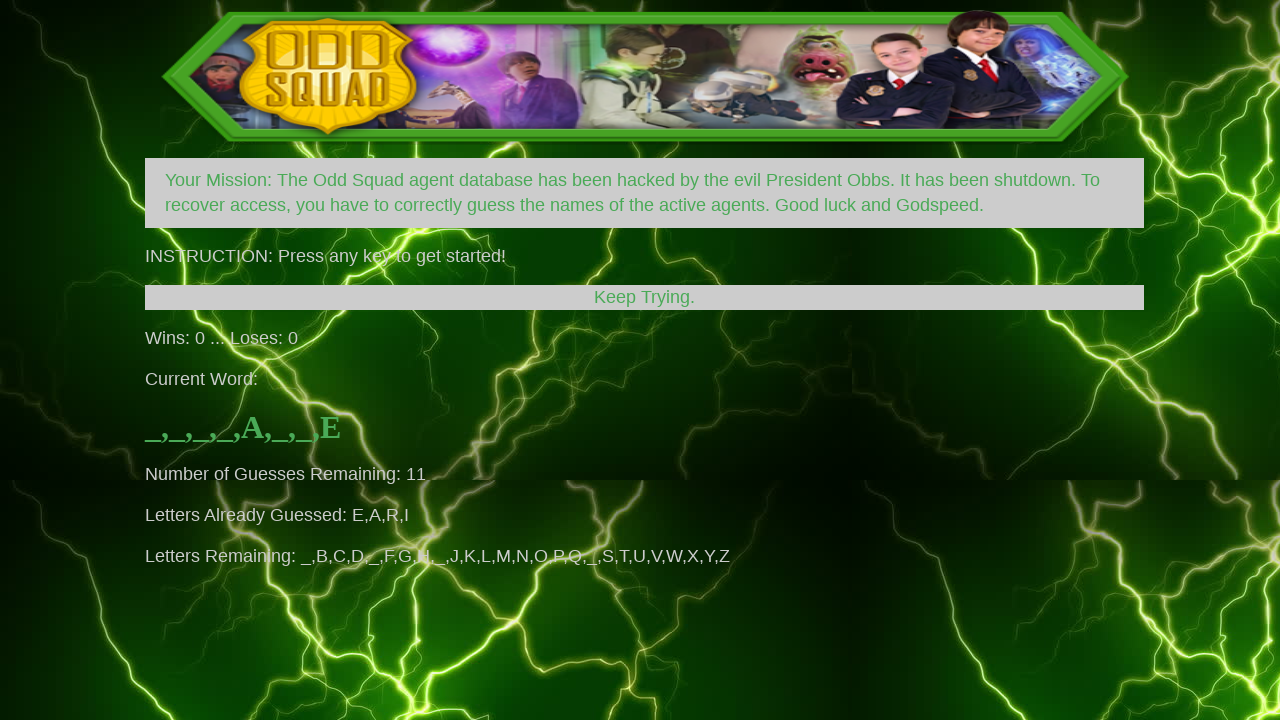

Waited 500ms after pressing 'i'
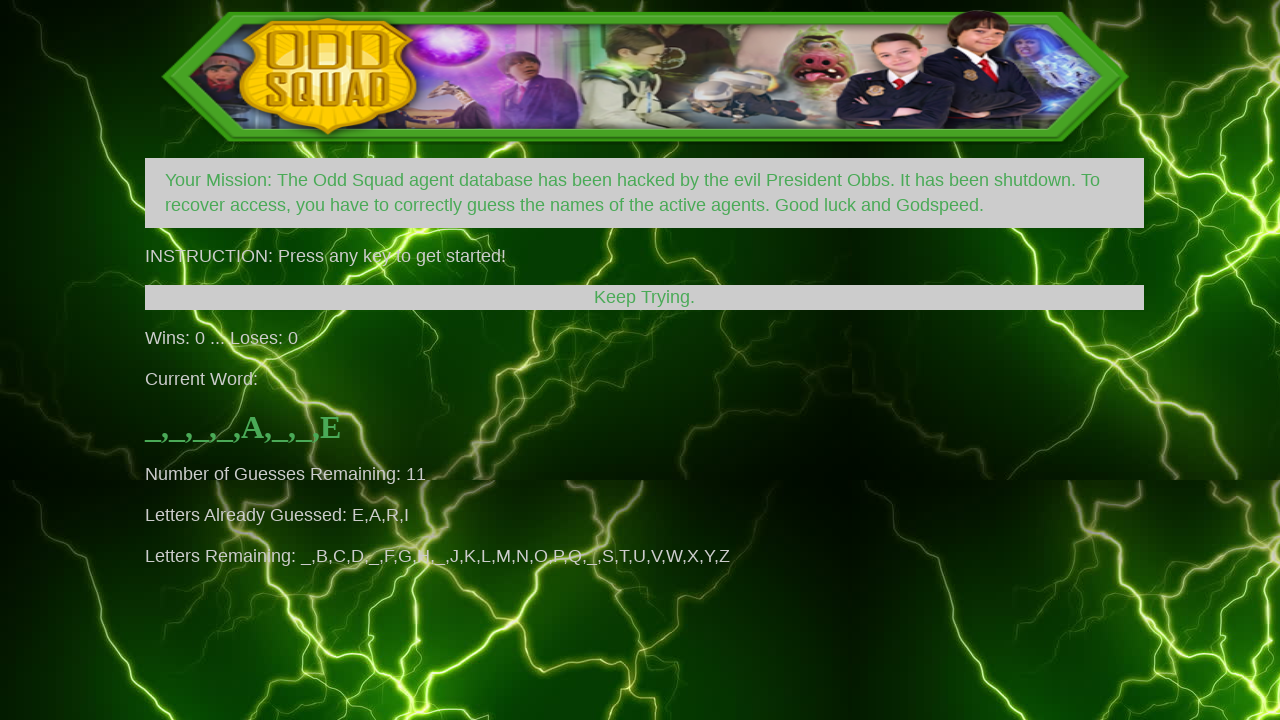

Pressed letter 'o'
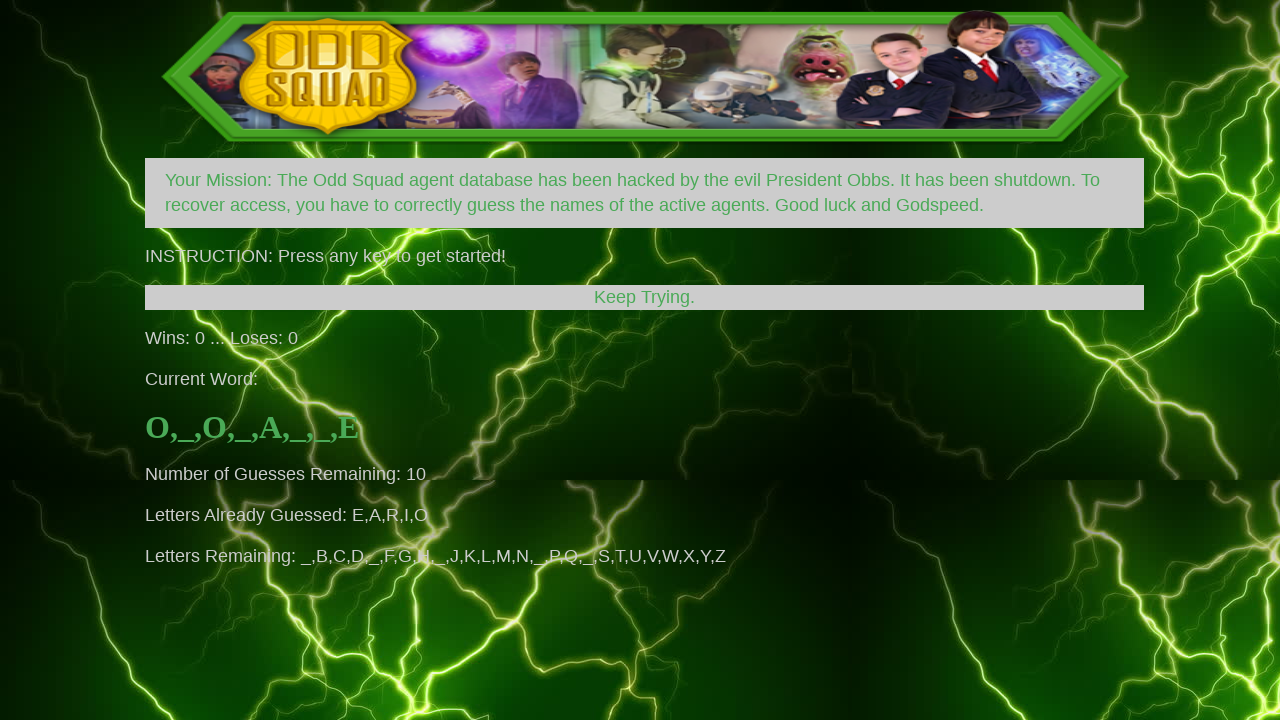

Waited 500ms after pressing 'o'
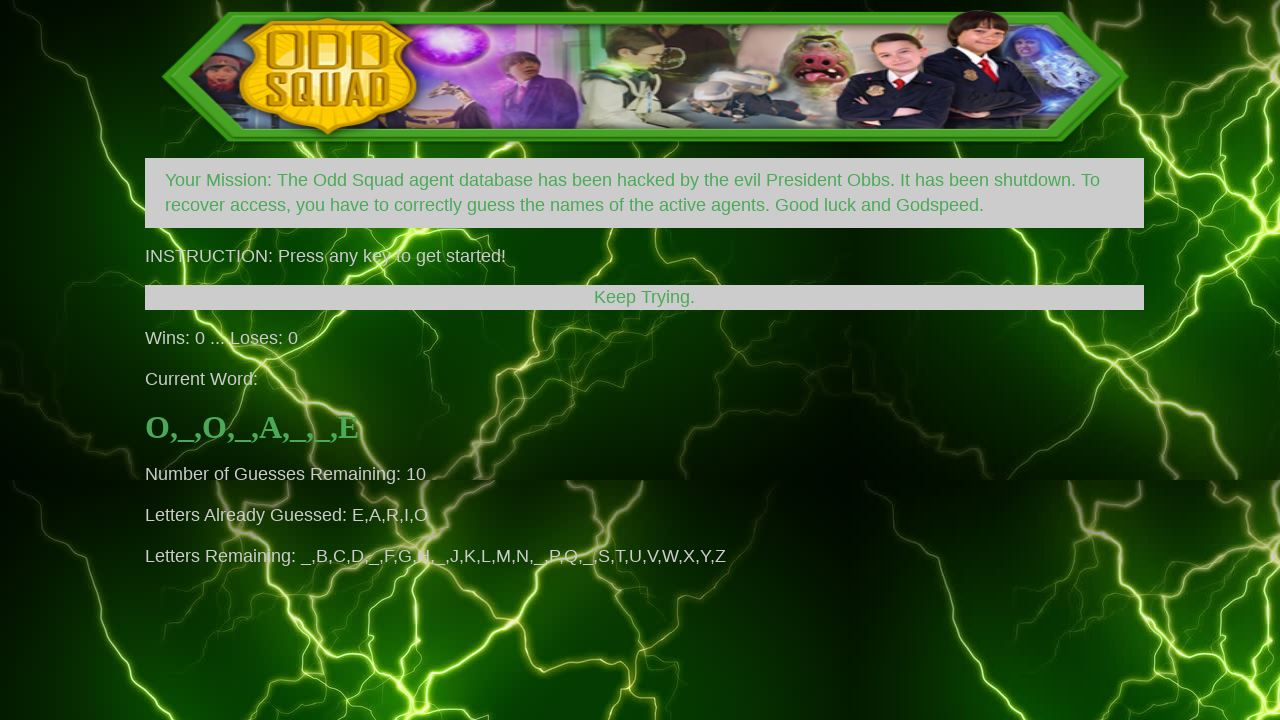

Pressed letter 't'
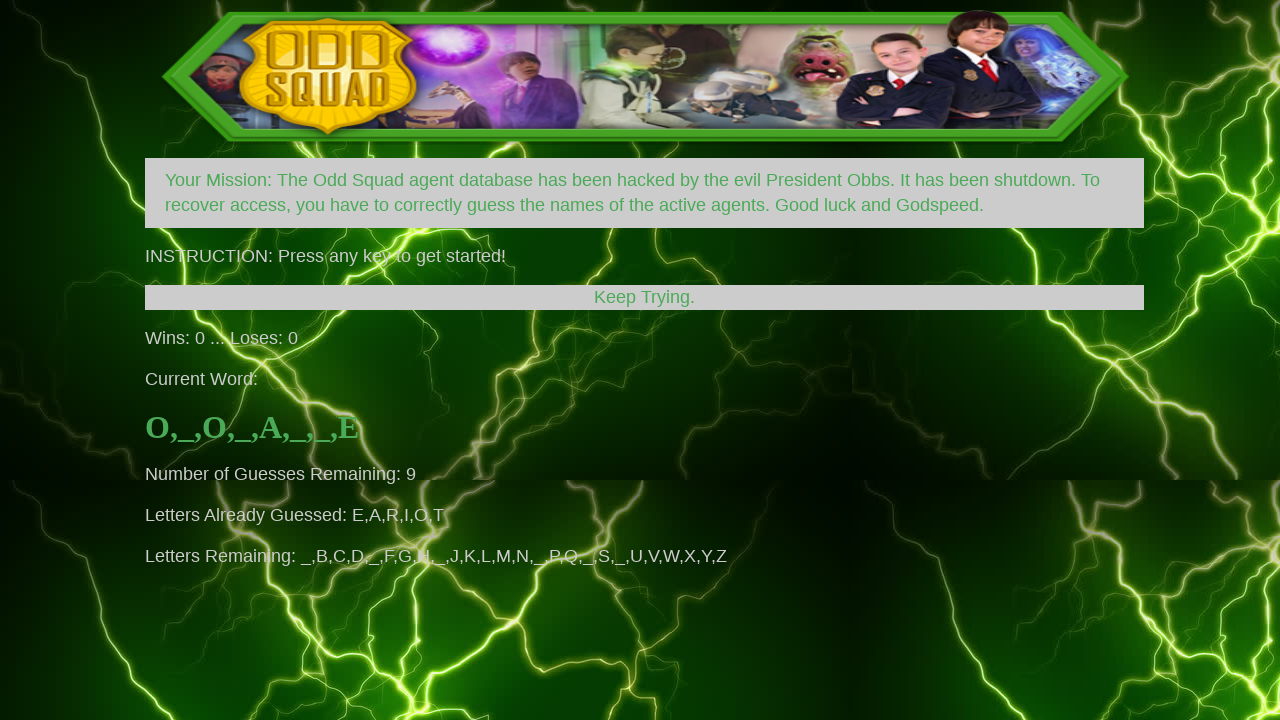

Waited 500ms after pressing 't'
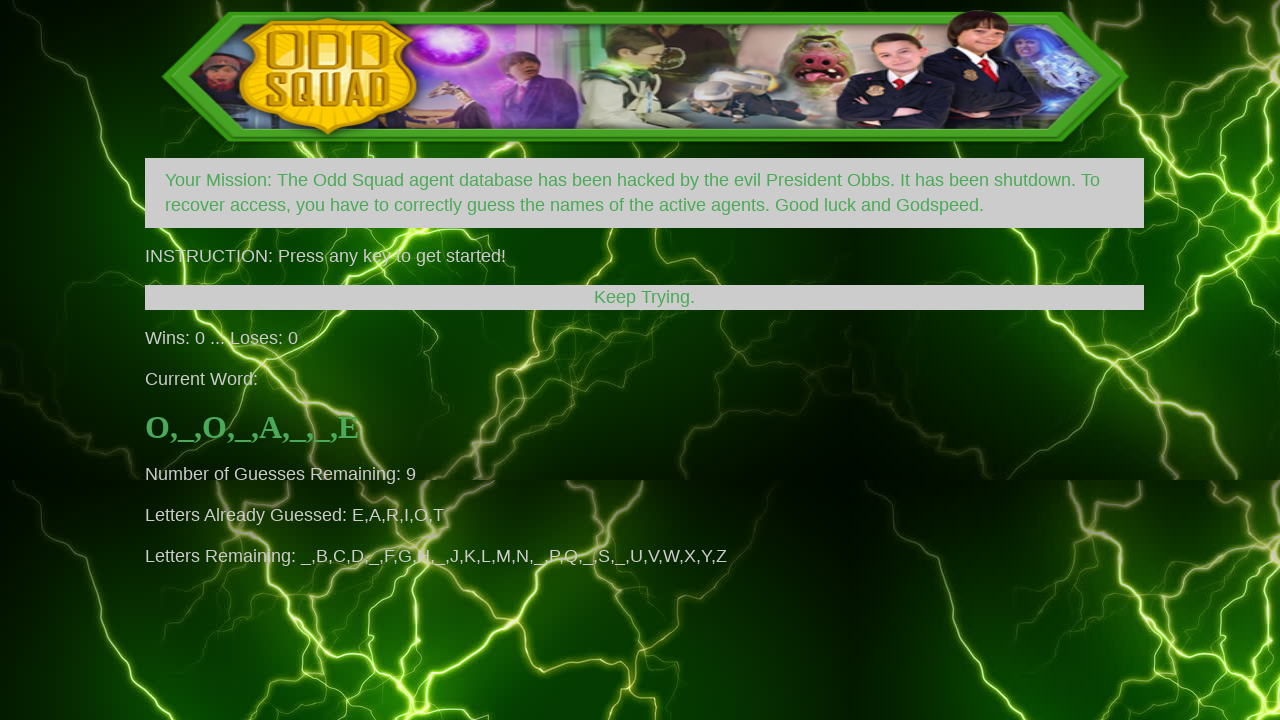

Pressed letter 'n'
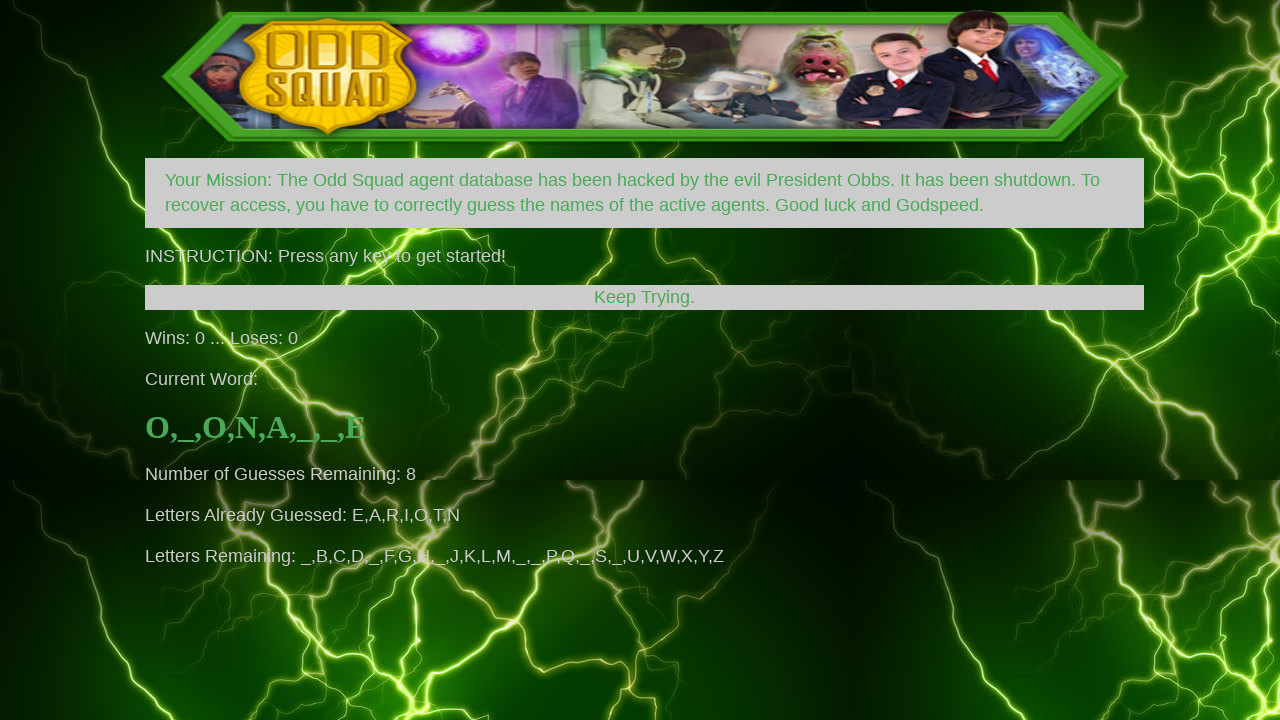

Waited 500ms after pressing 'n'
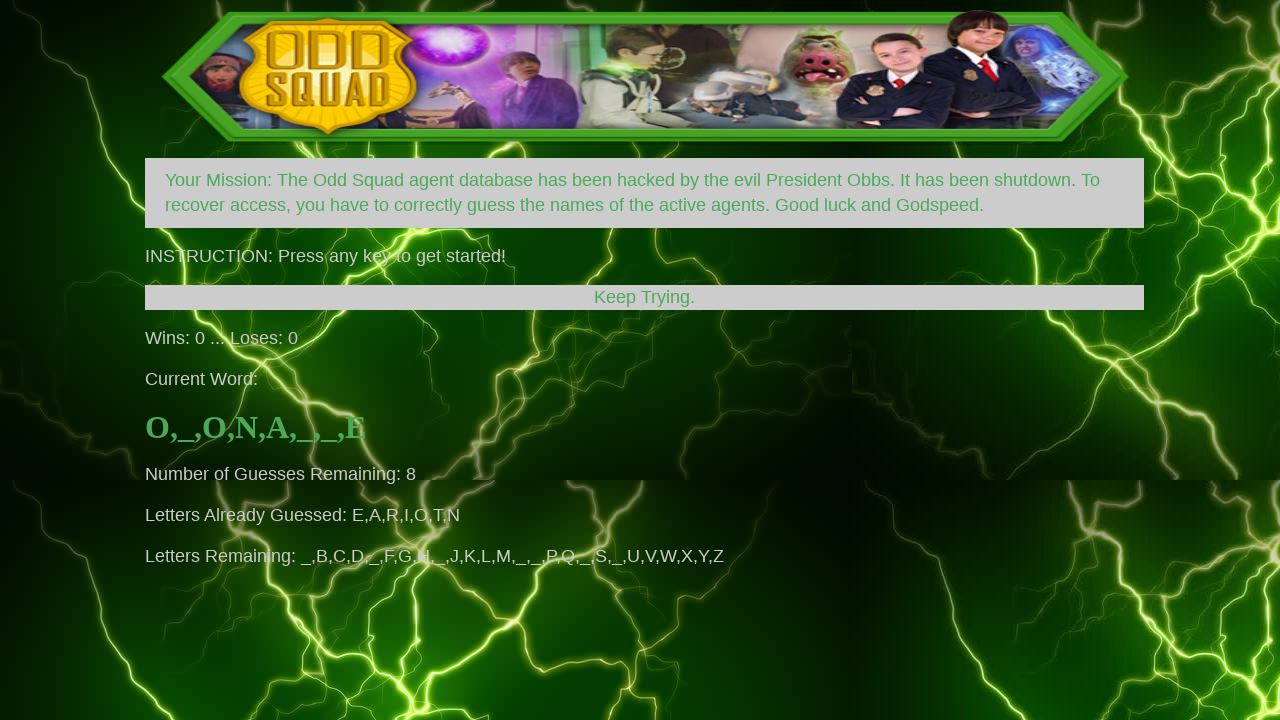

Pressed letter 's'
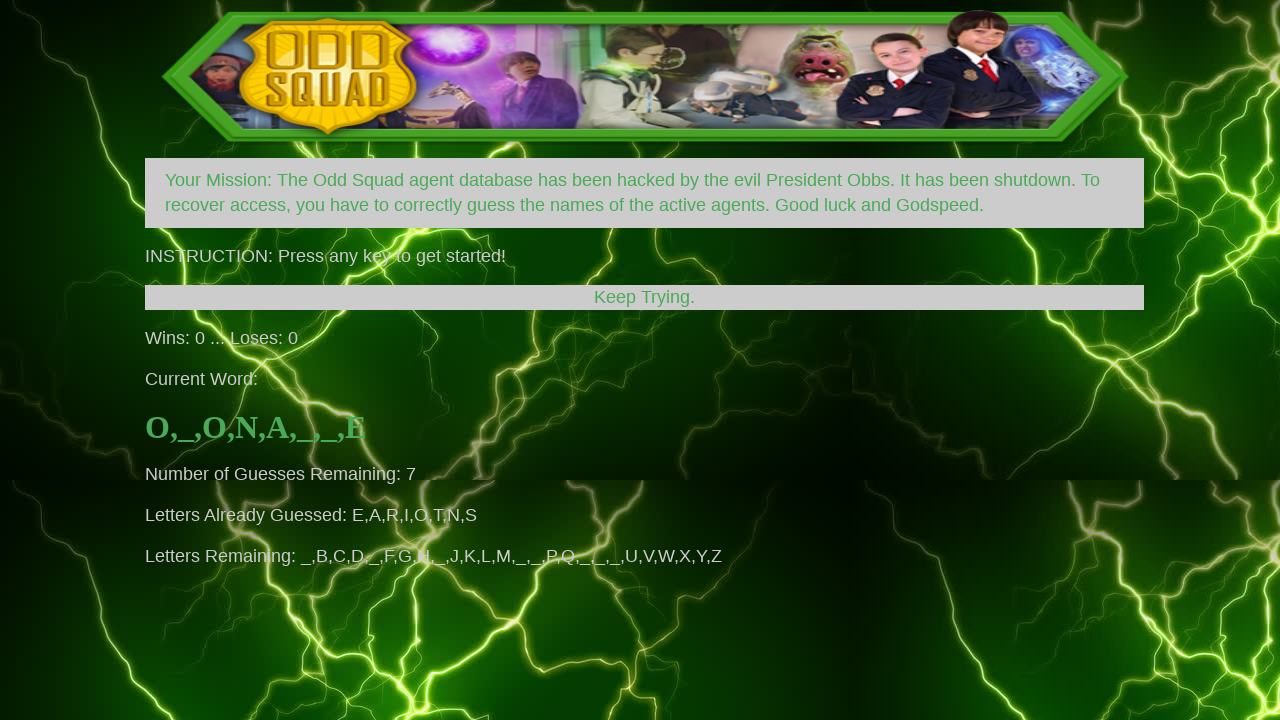

Waited 500ms after pressing 's'
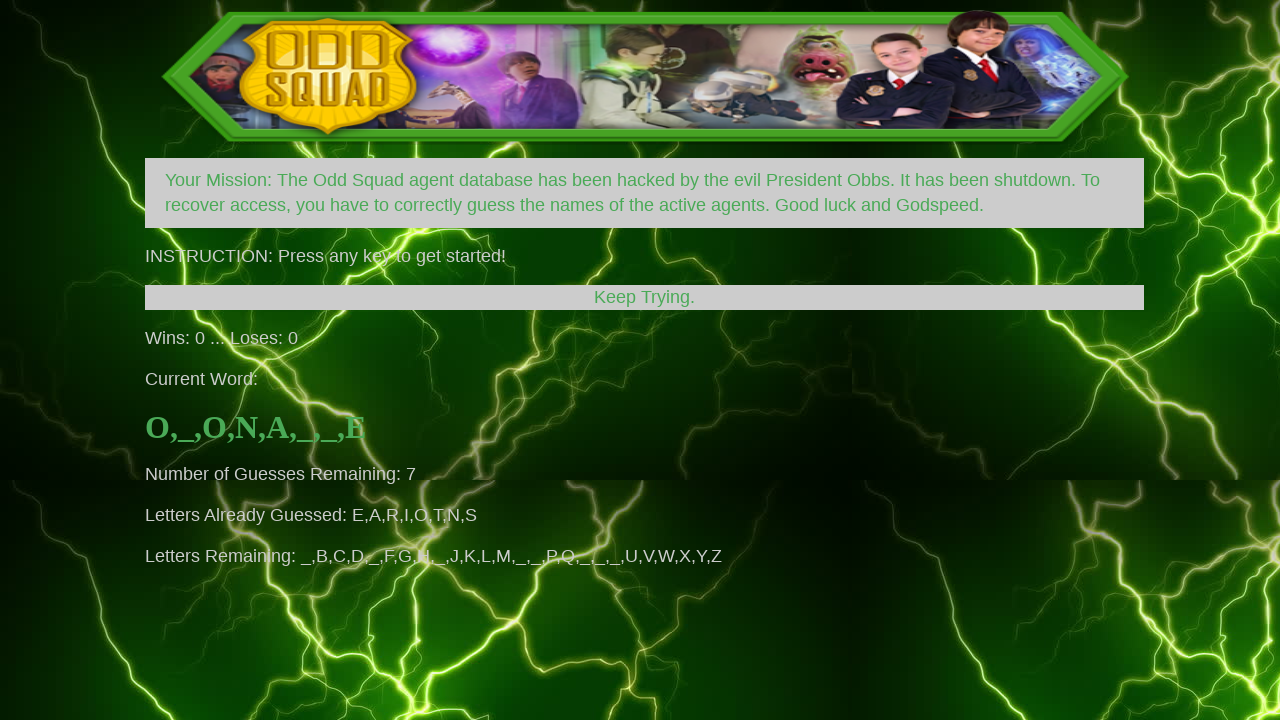

Pressed letter 'l'
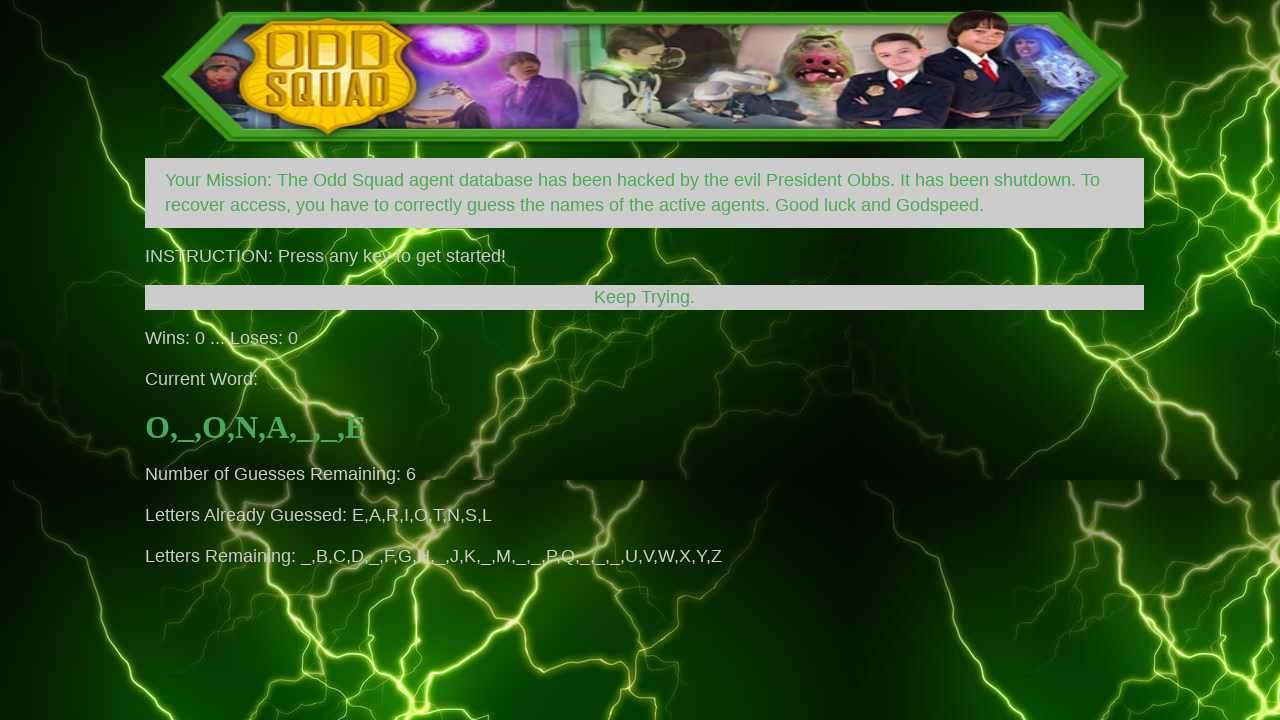

Waited 500ms after pressing 'l'
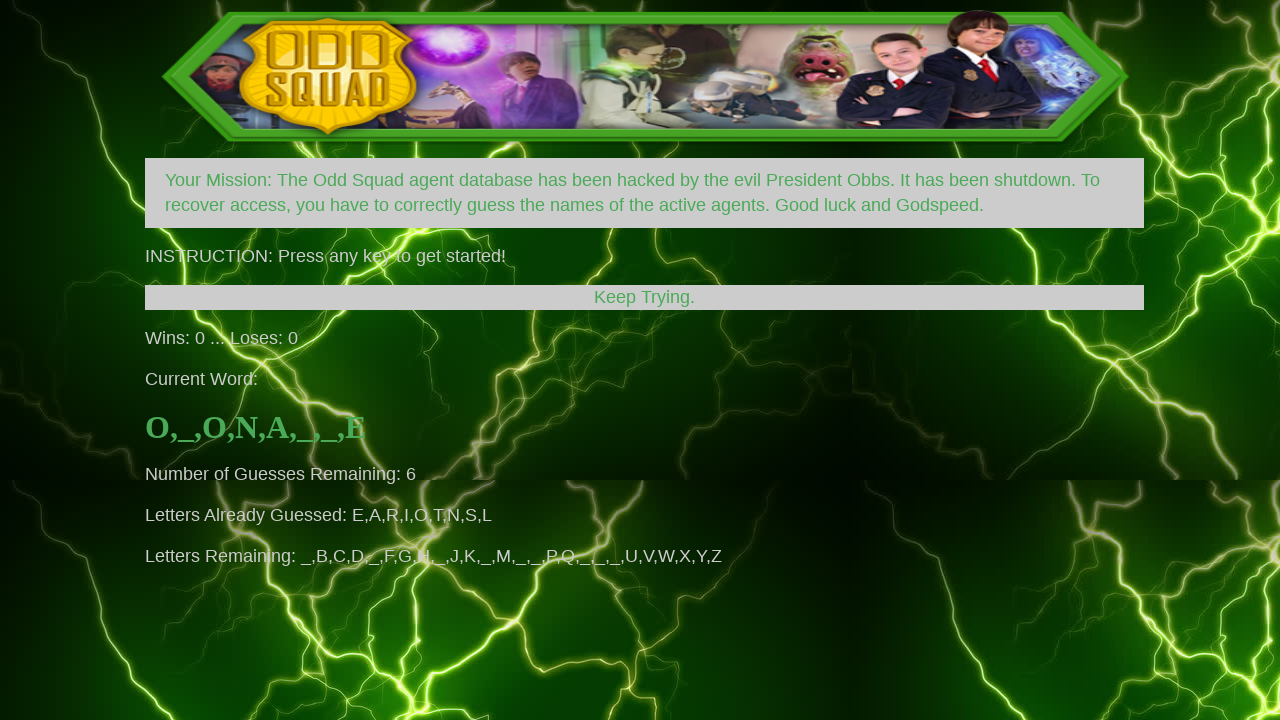

Pressed letter 'c'
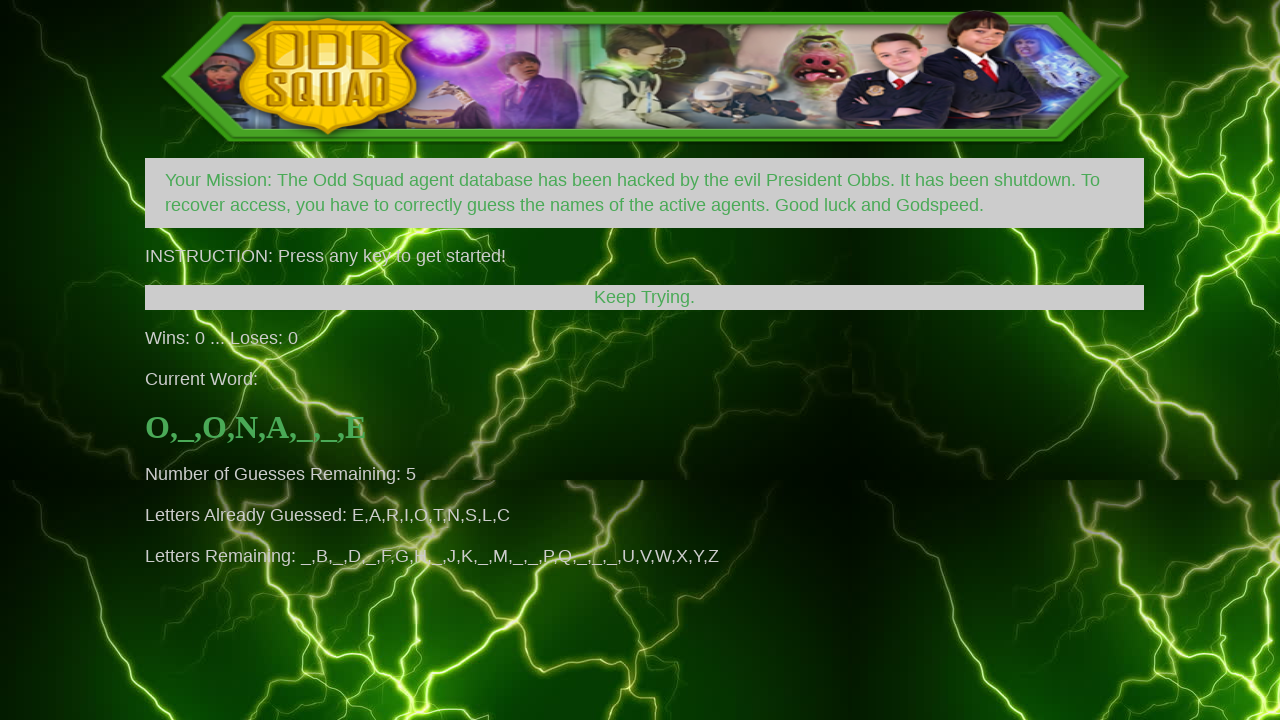

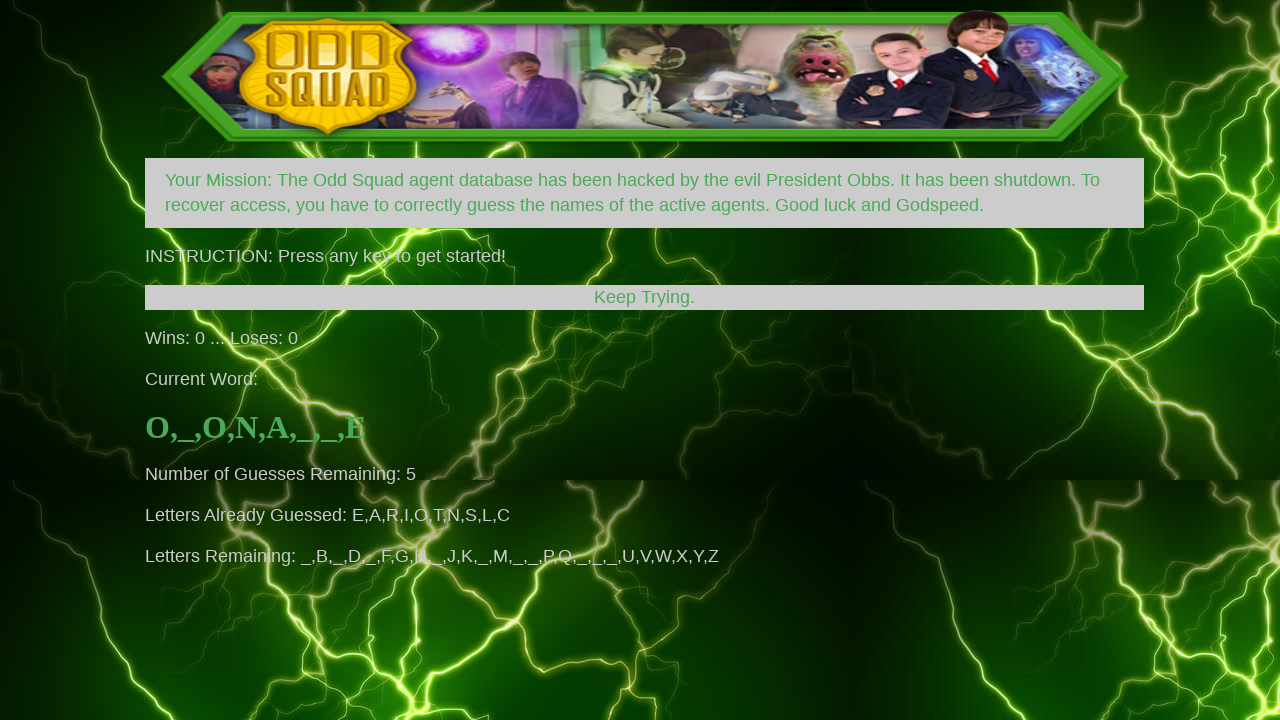